Tests JavaScript alert handling by triggering alerts, confirming them, and dismissing confirmation dialogs

Starting URL: https://rahulshettyacademy.com/AutomationPractice/

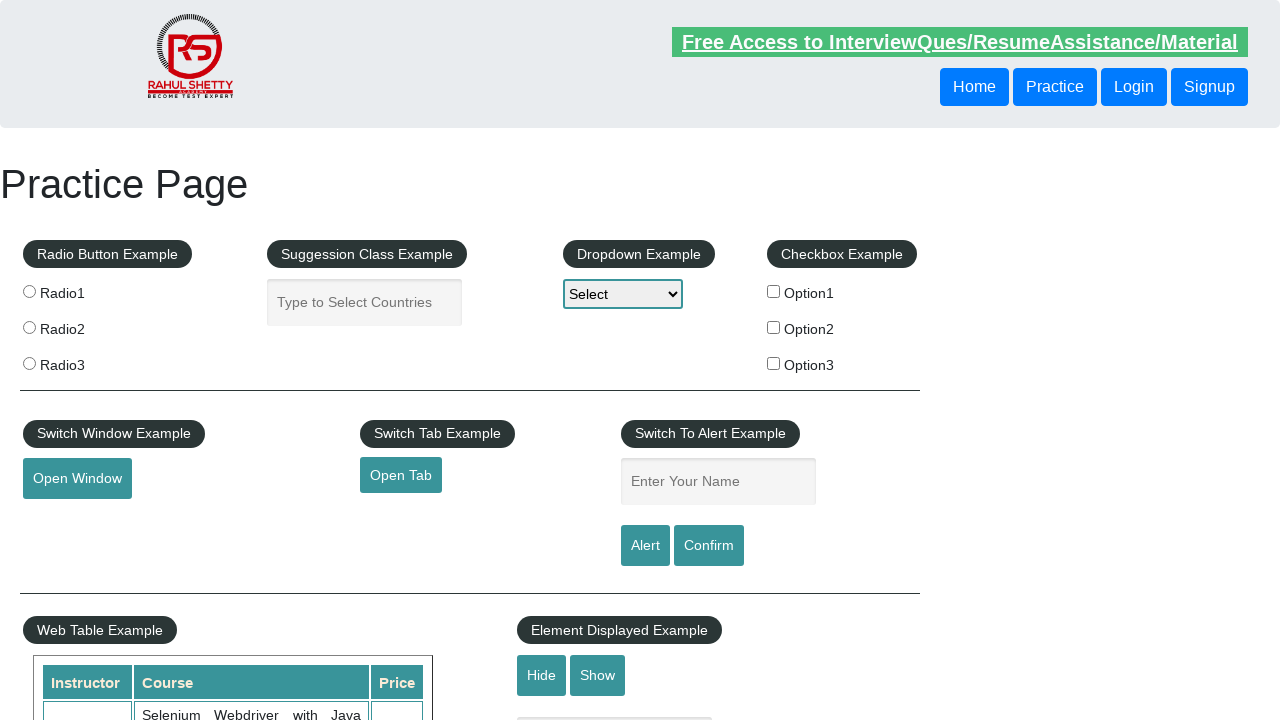

Filled name field with 'Nazmul' on #name
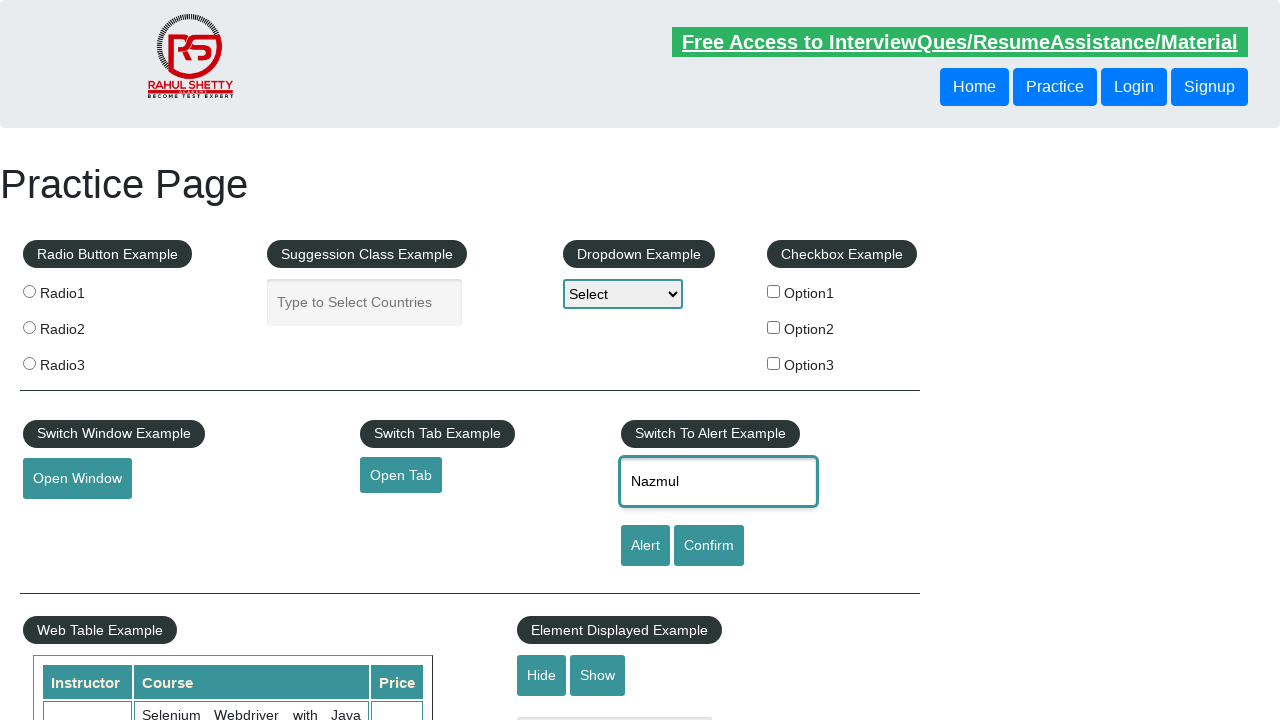

Clicked alert button to trigger JavaScript alert at (645, 546) on #alertbtn
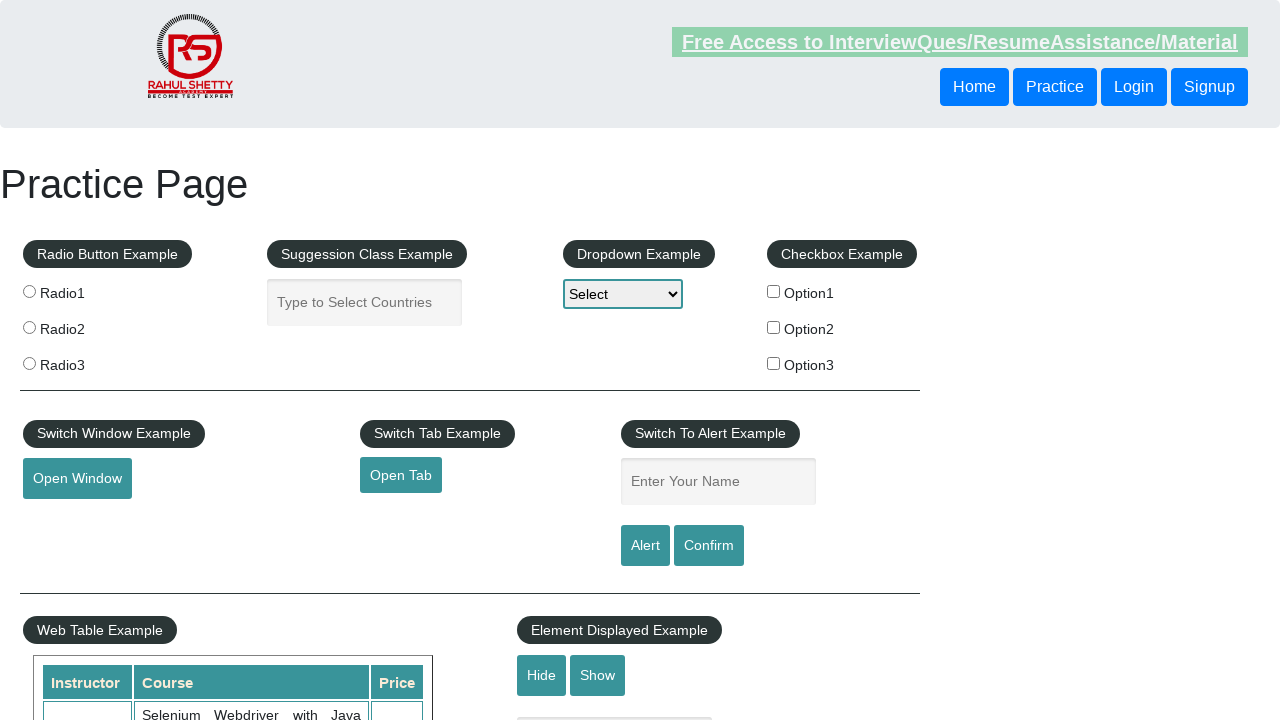

Alert dialog accepted
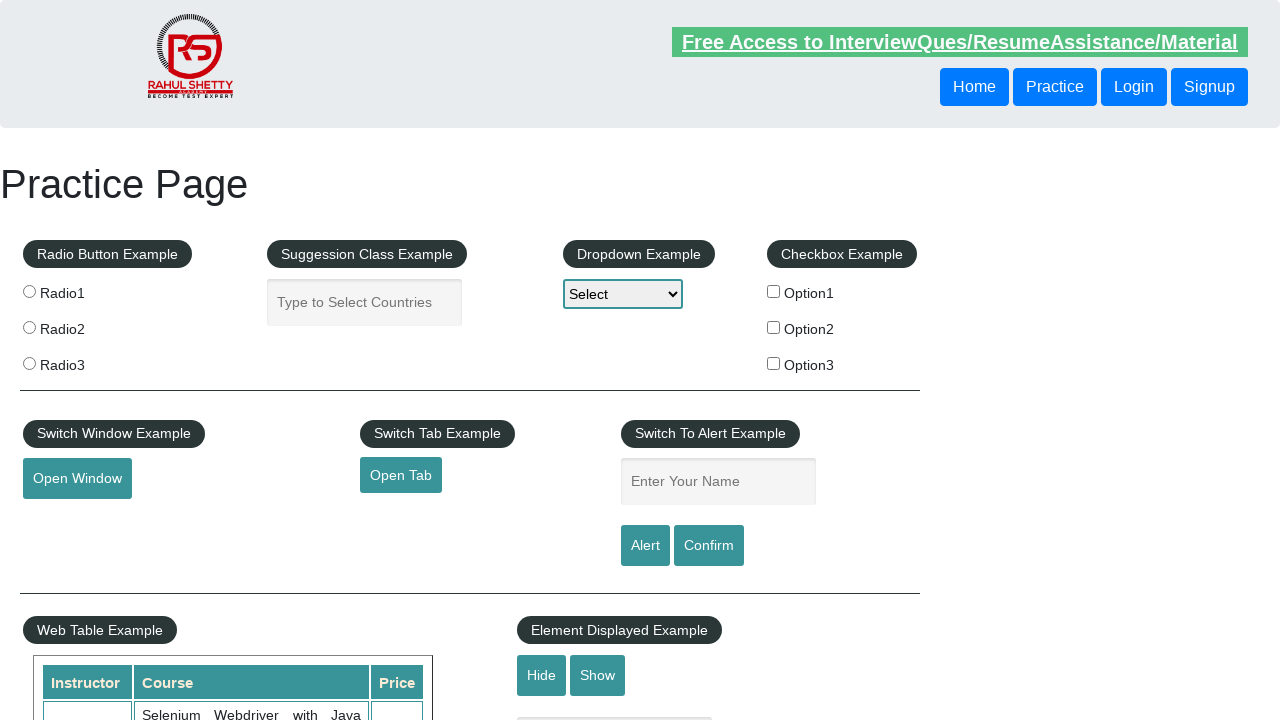

Filled name field with 'Alam' on #name
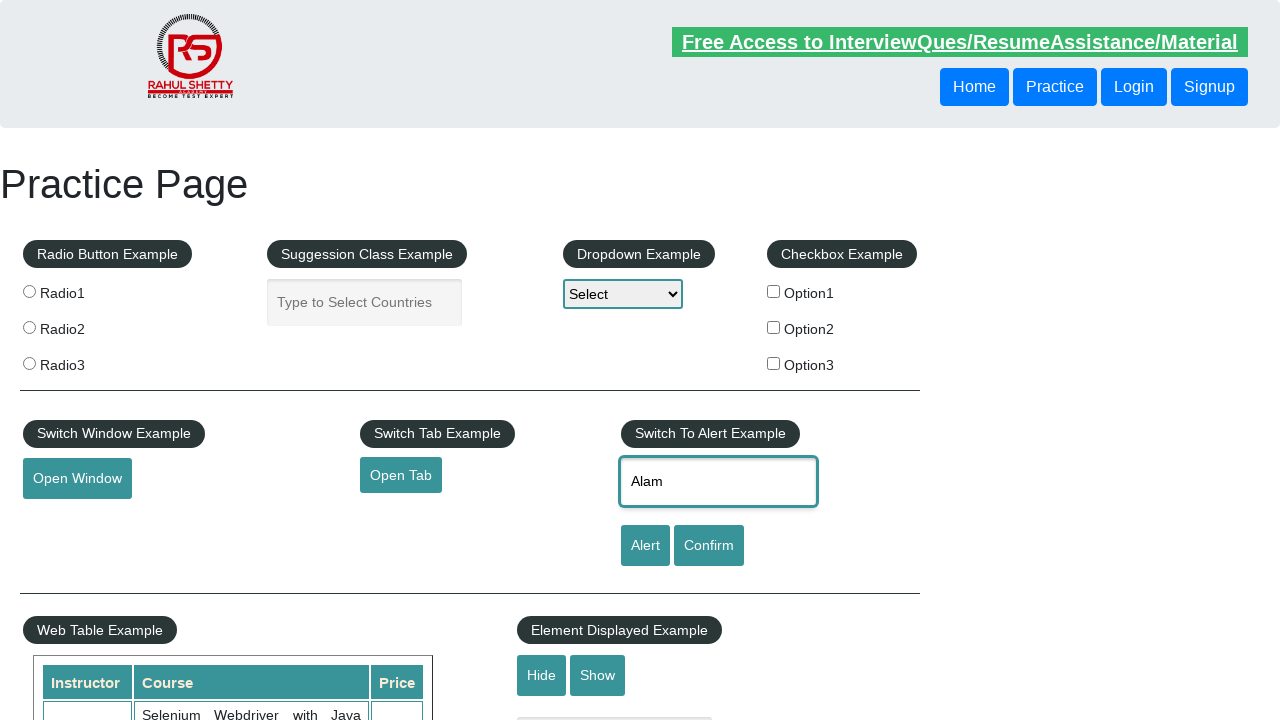

Clicked confirm button to trigger confirmation dialog at (709, 546) on #confirmbtn
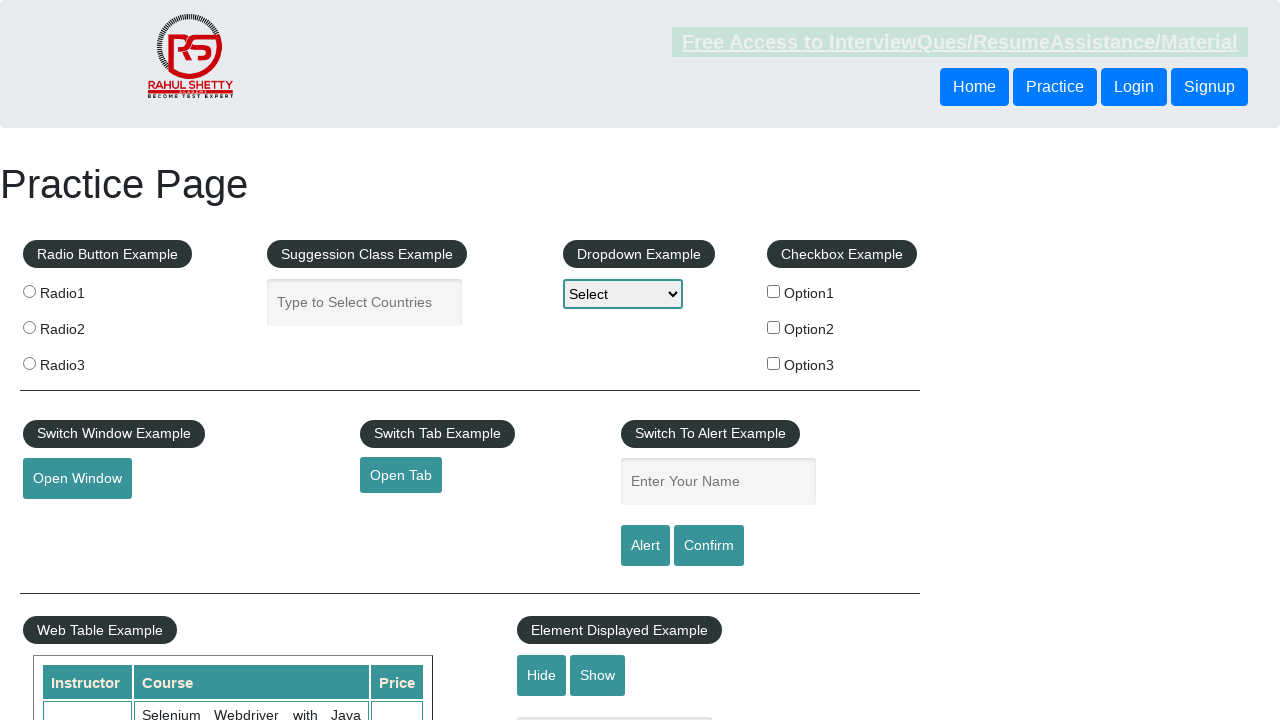

Confirmation dialog dismissed
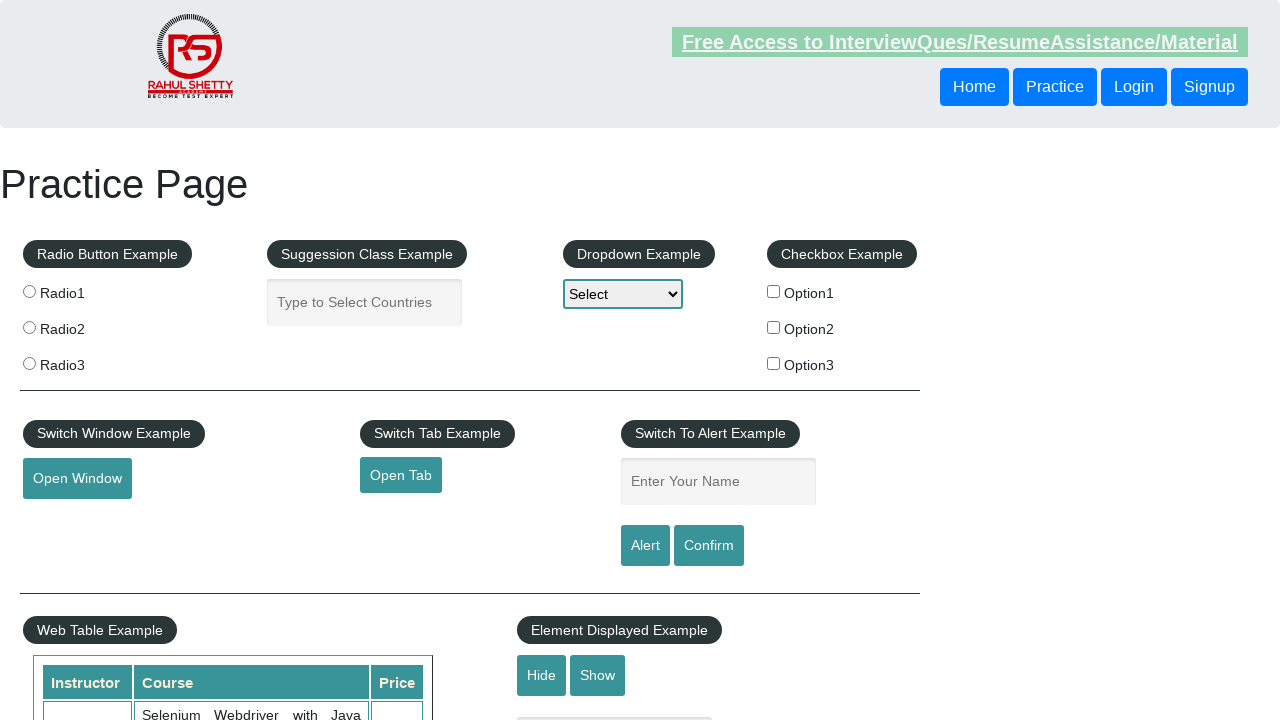

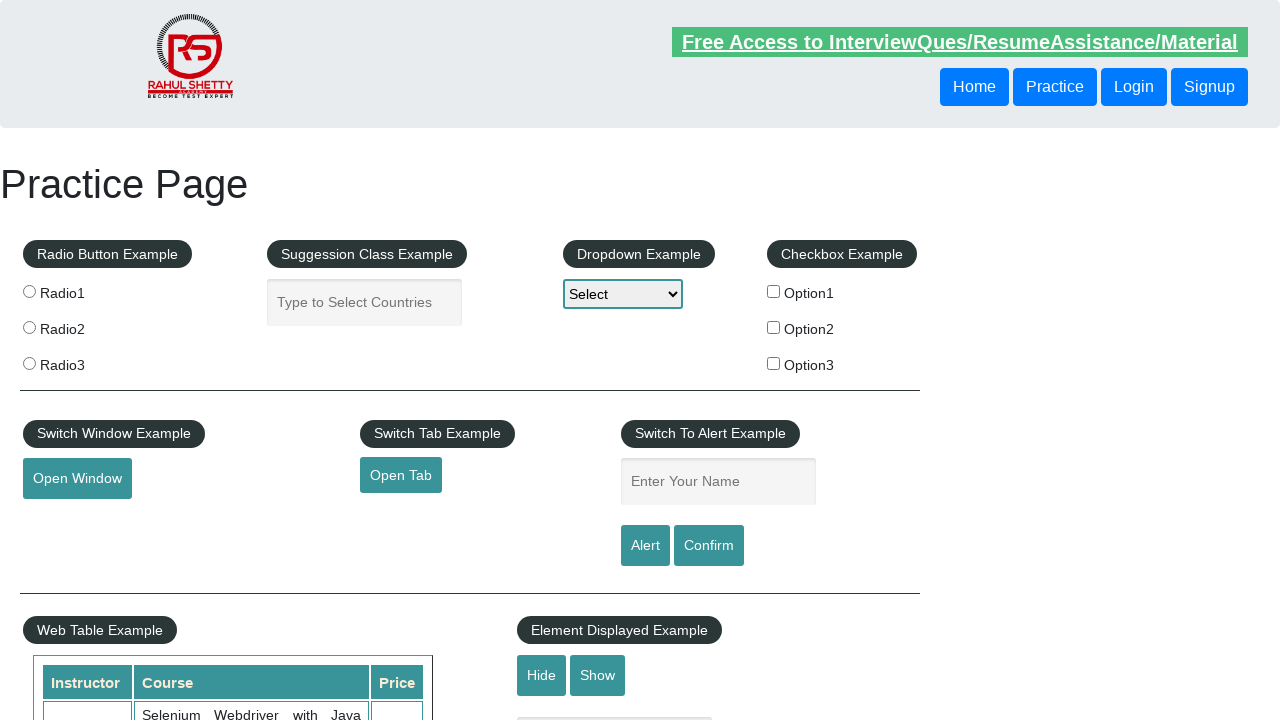